Navigates to Flipkart homepage and validates that the page title matches the expected value by checking the page title.

Starting URL: https://www.flipkart.com

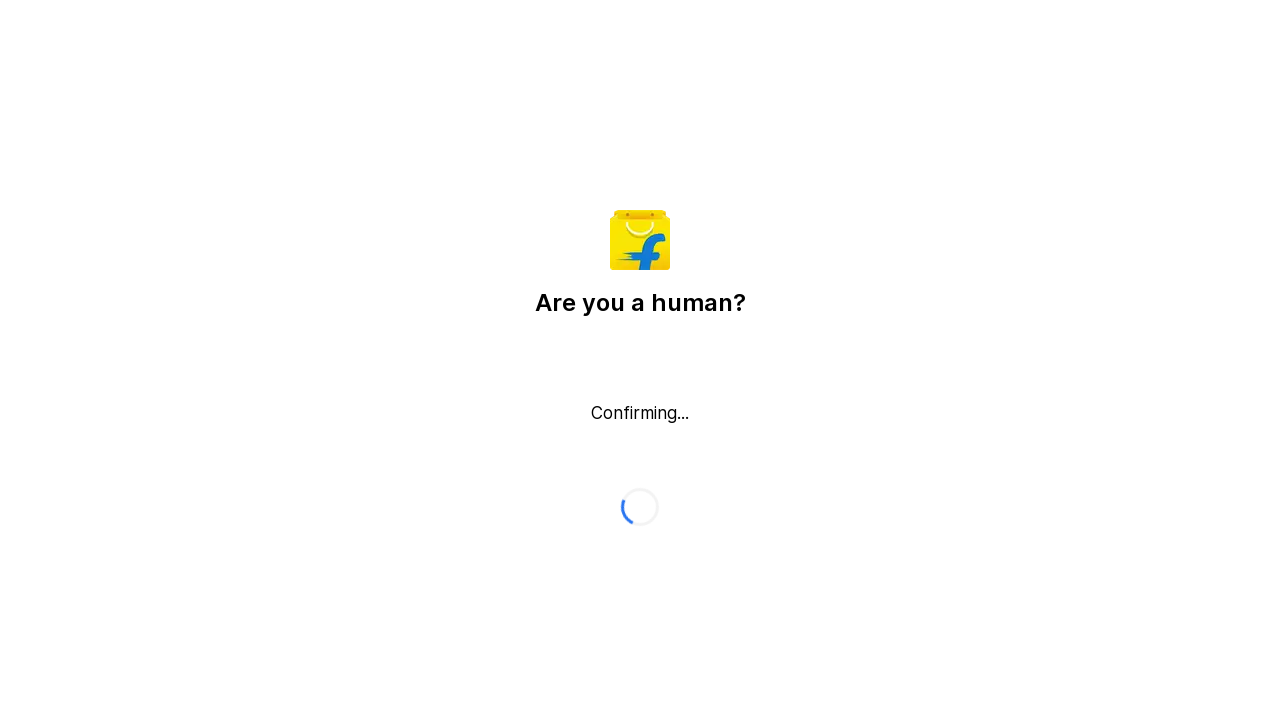

Waited for page to load (domcontentloaded state)
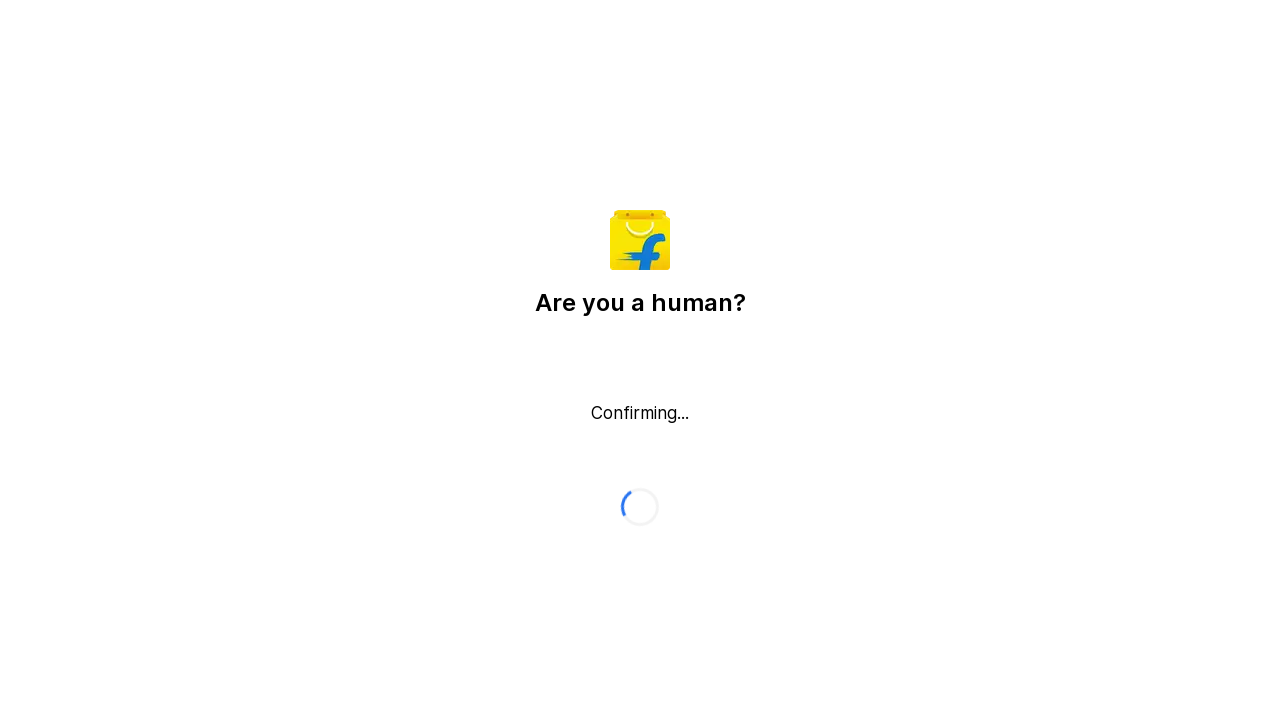

Retrieved actual page title
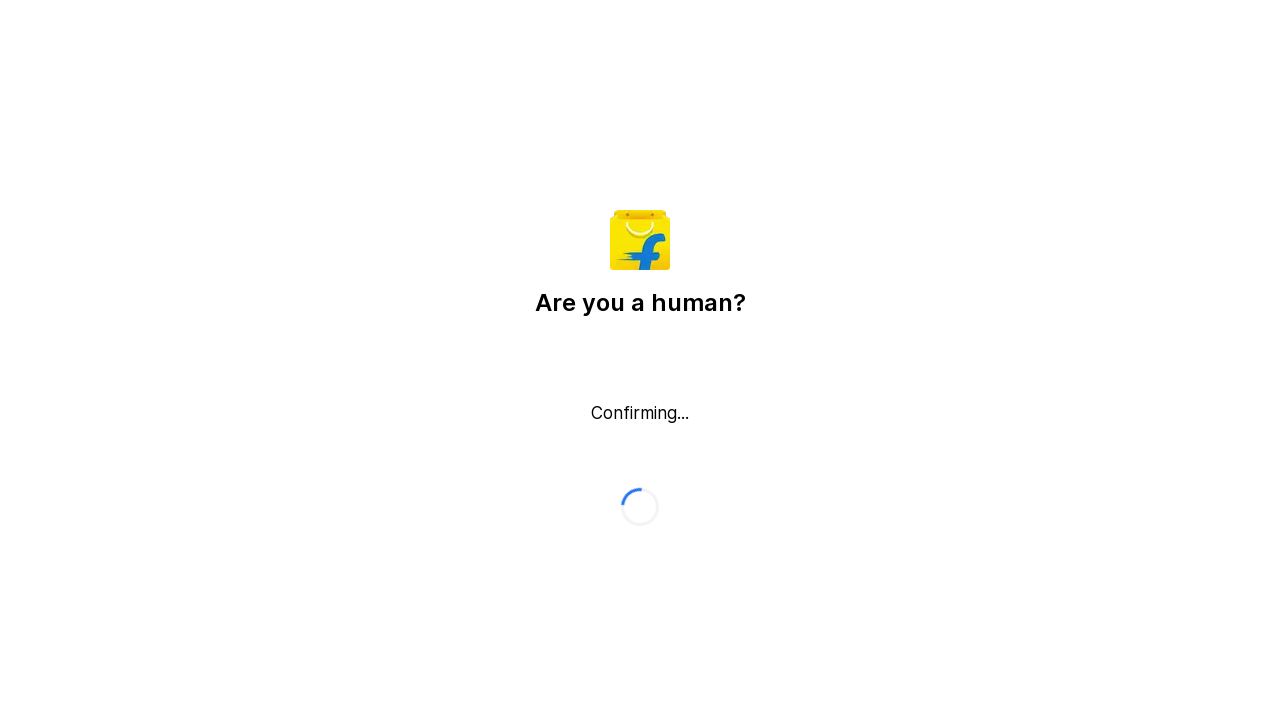

Title validation passed - 'flipkart' found in page title
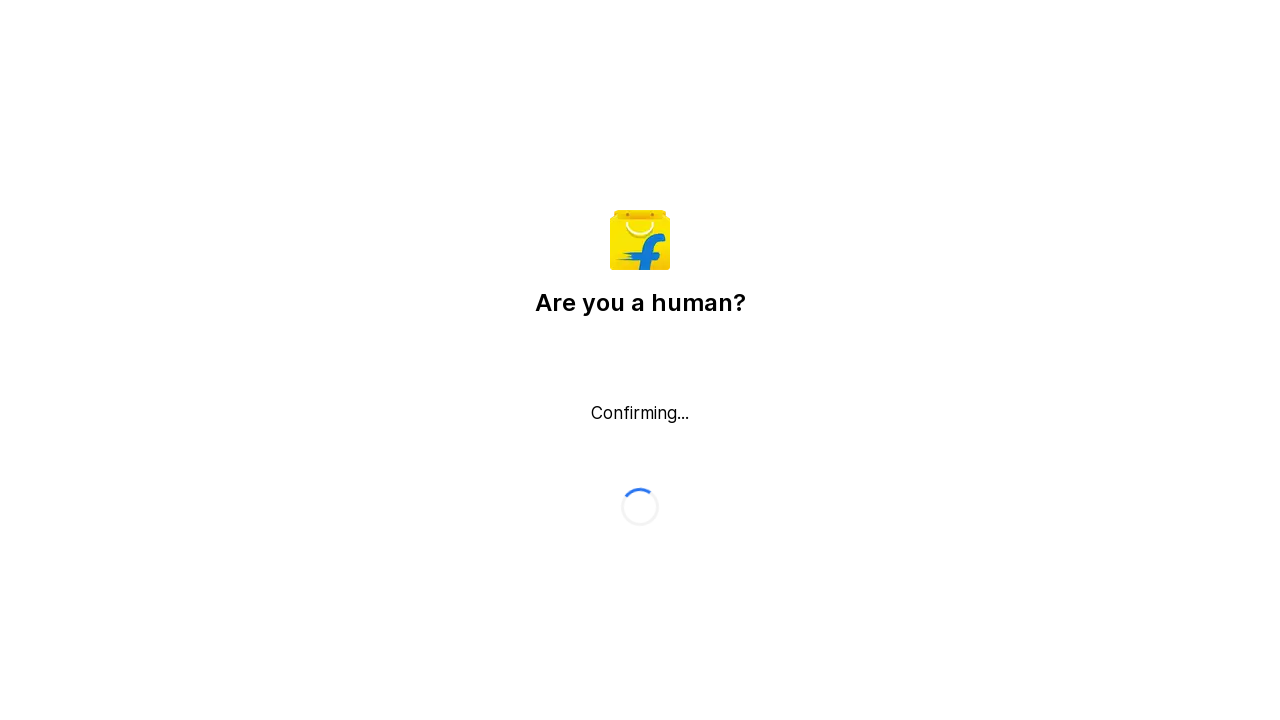

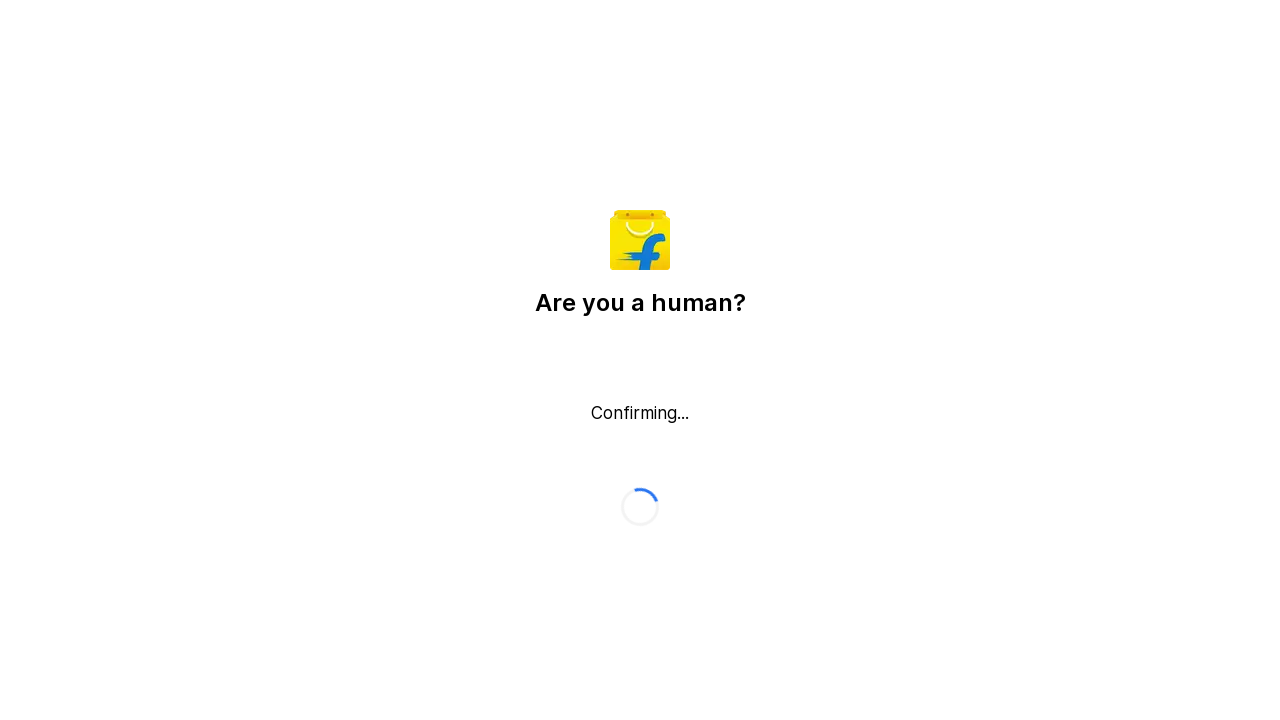